Tests jQuery UI drag and drop functionality by dragging an element into a droppable area within an iframe

Starting URL: https://jqueryui.com/droppable/

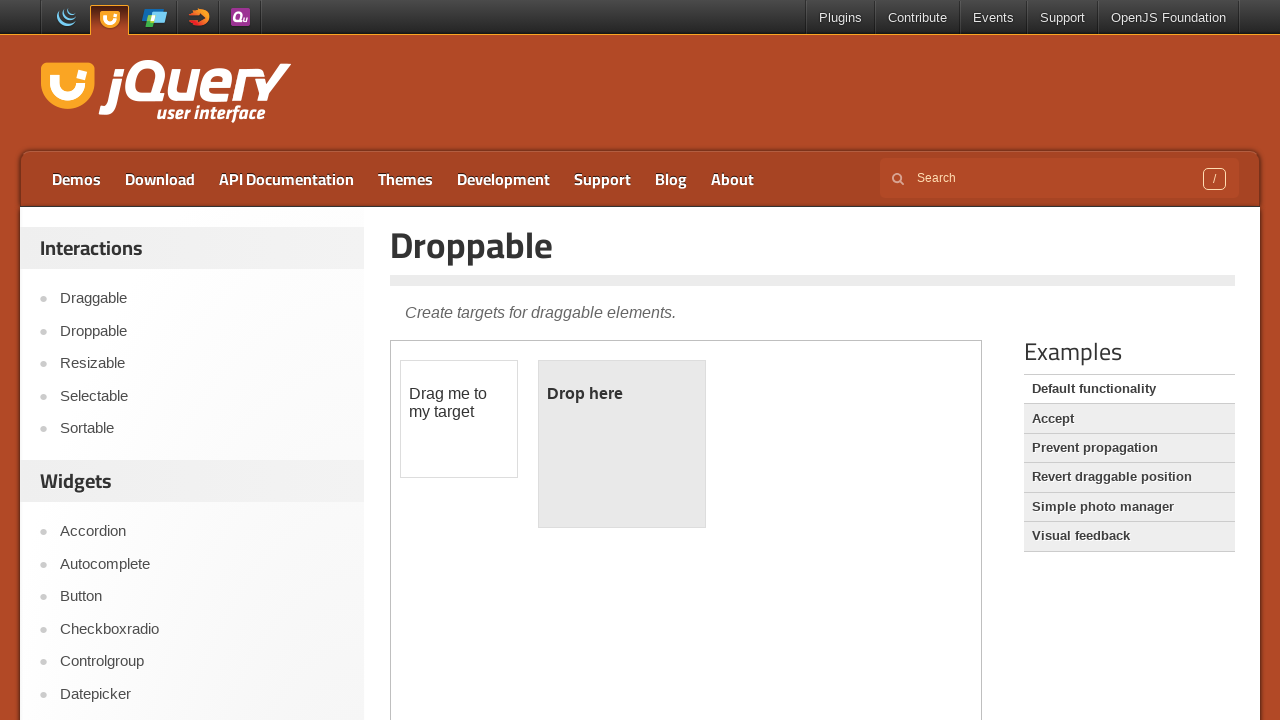

Retrieved text from main section entry title
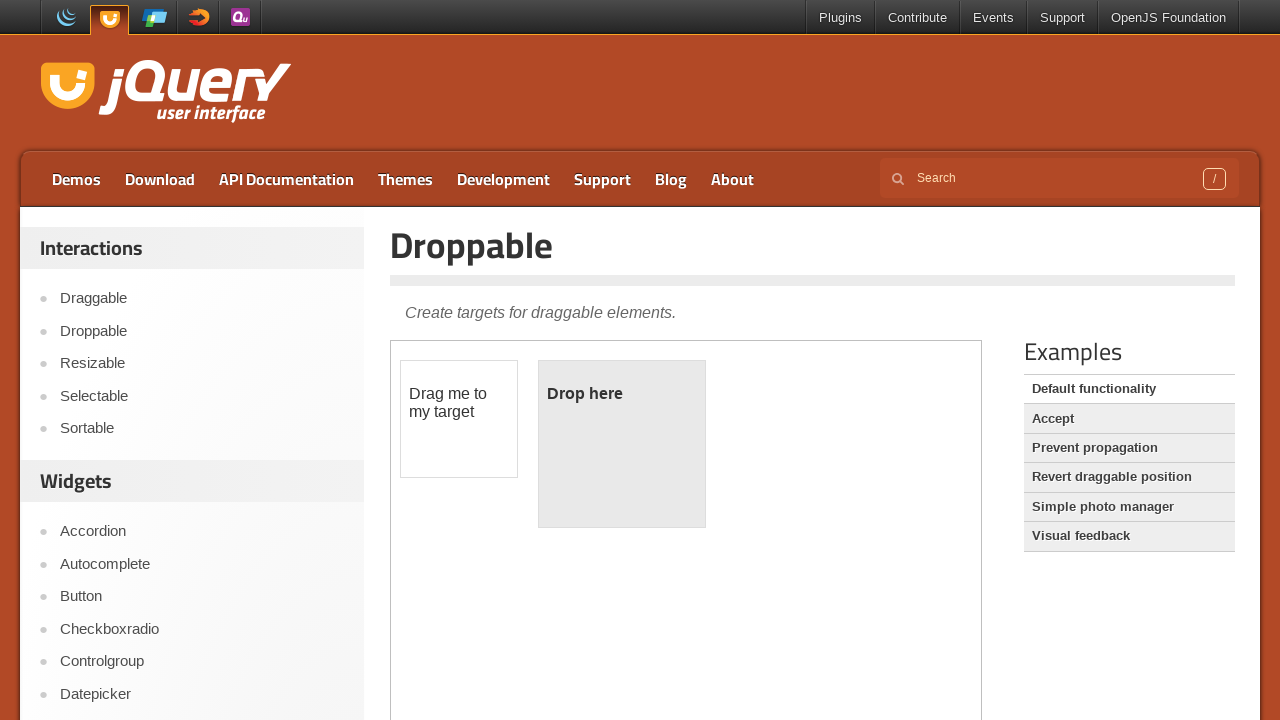

Counted total iframes on page: 1
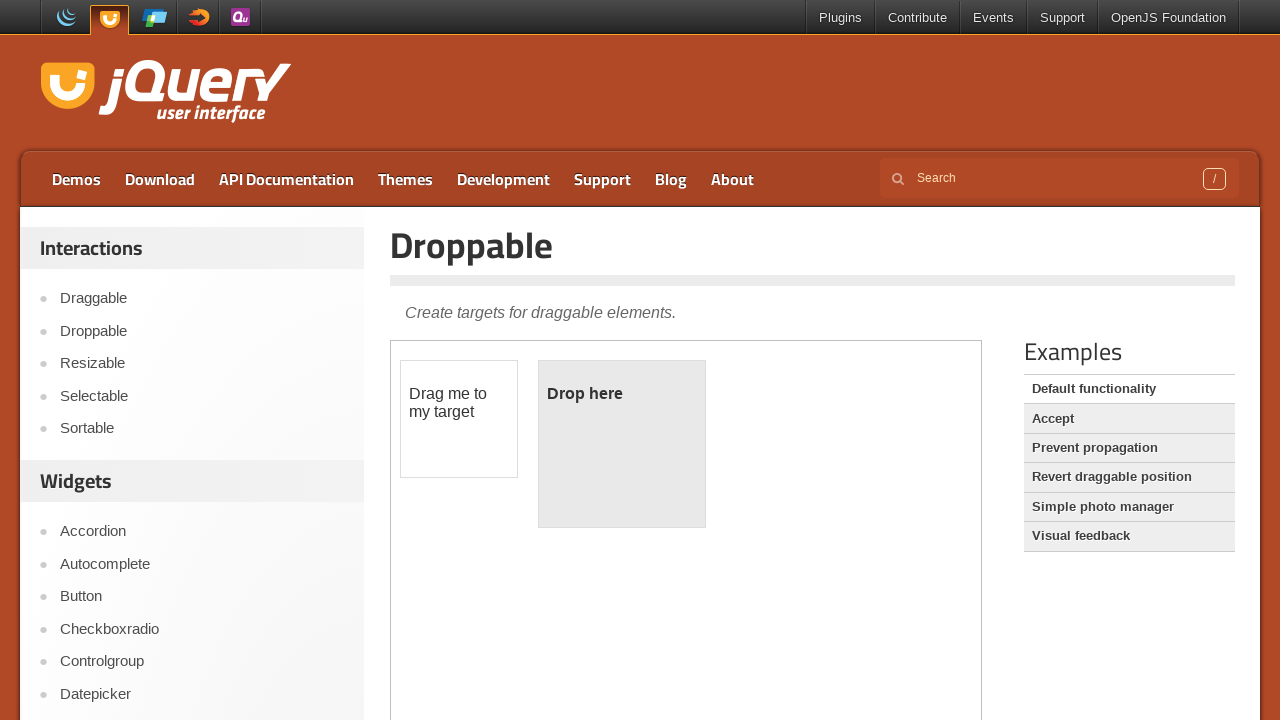

Switched to first iframe containing drag/drop demo
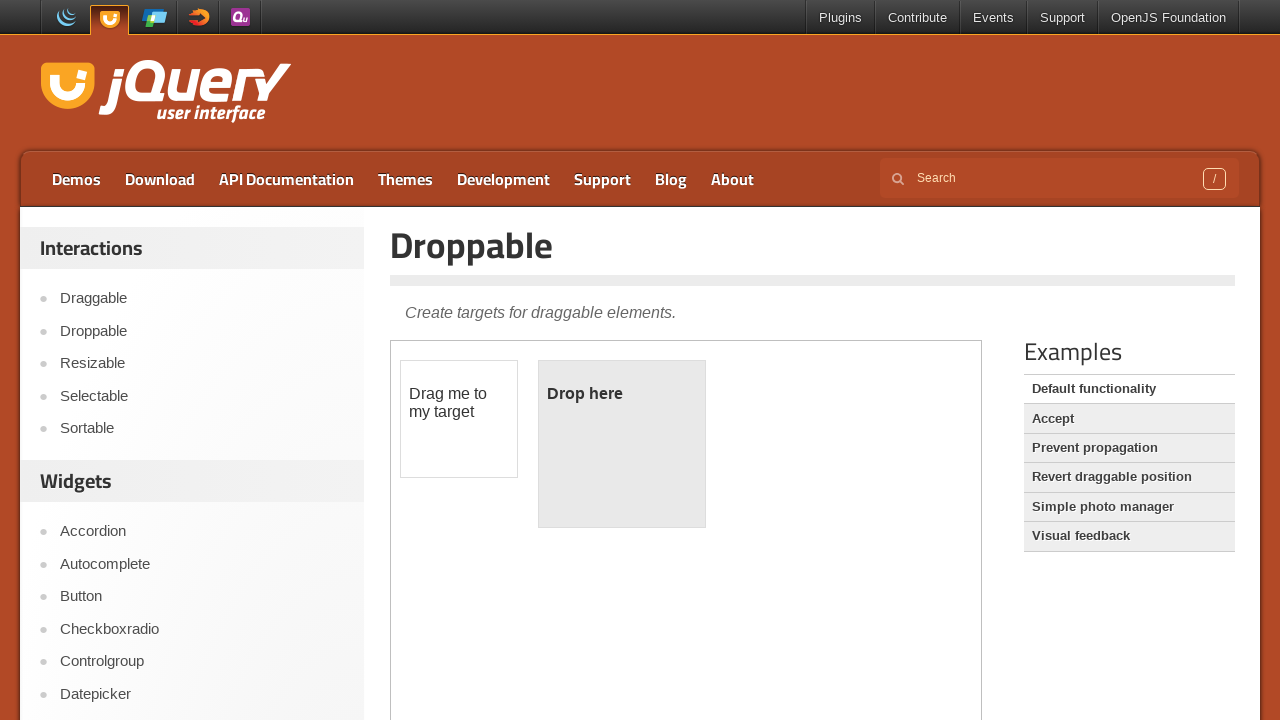

Retrieved text from draggable element
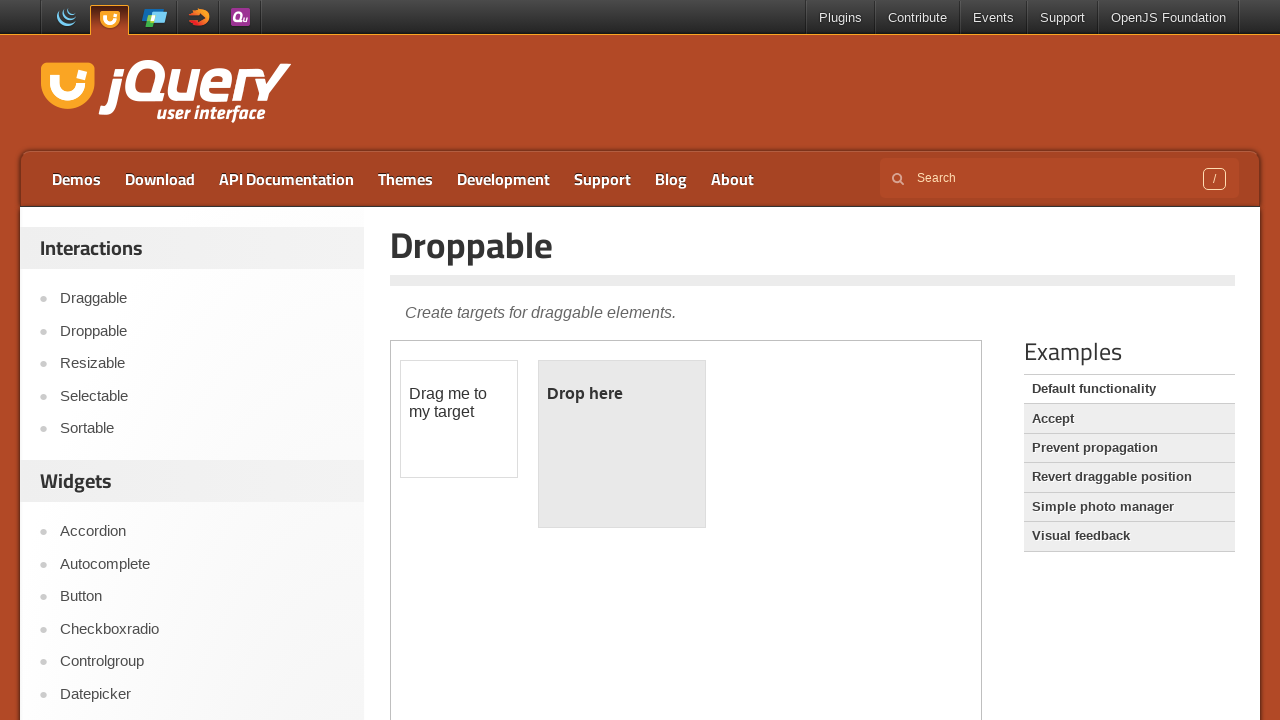

Dragged draggable element into droppable area at (622, 444)
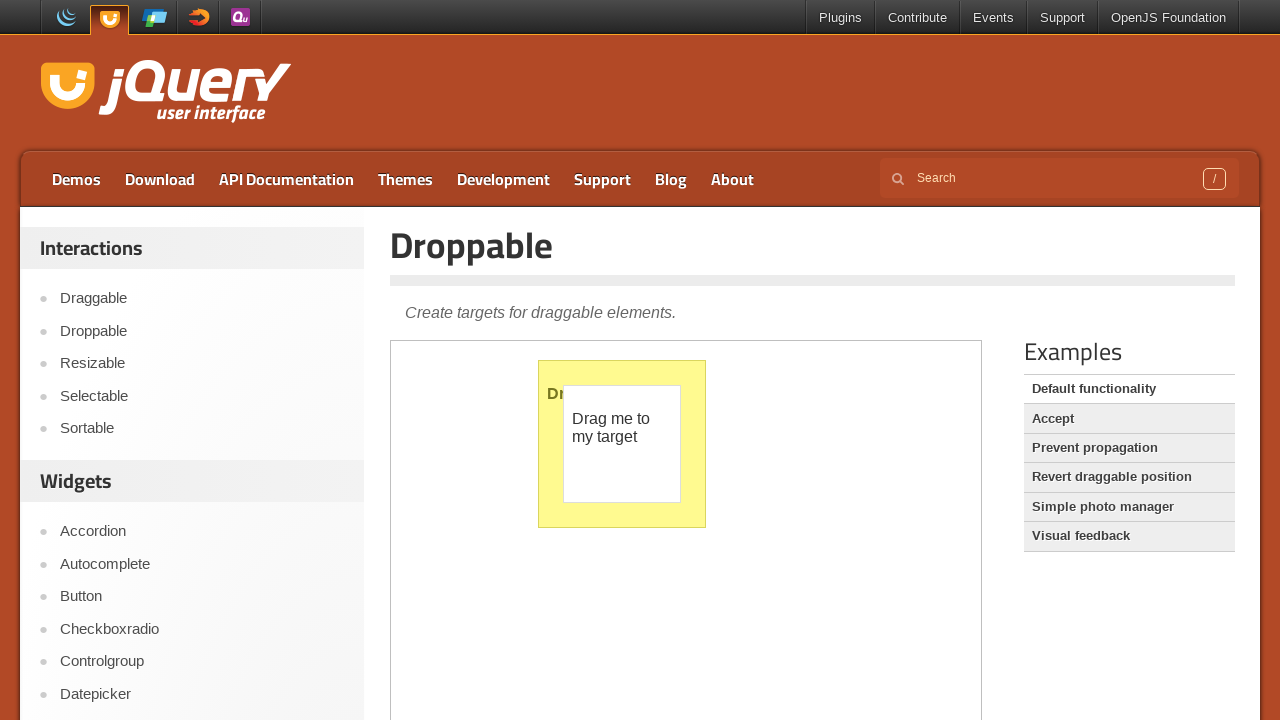

Retrieved text from main section after drag and drop operation
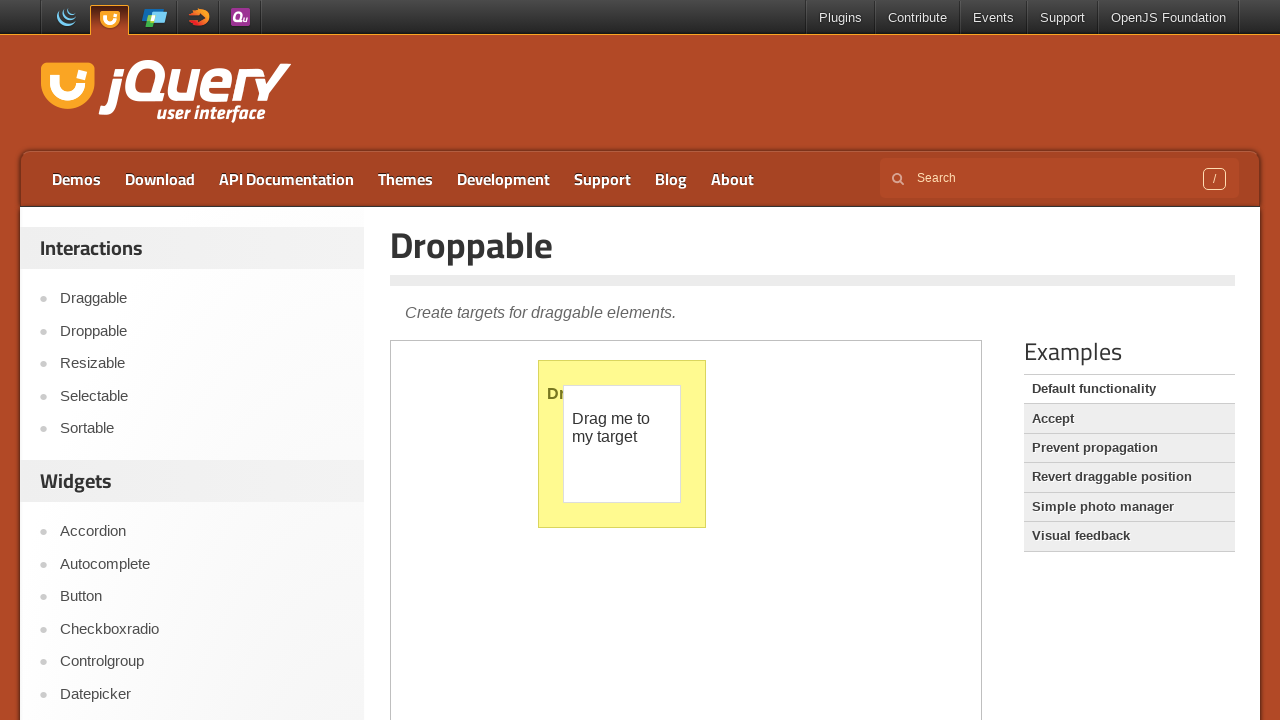

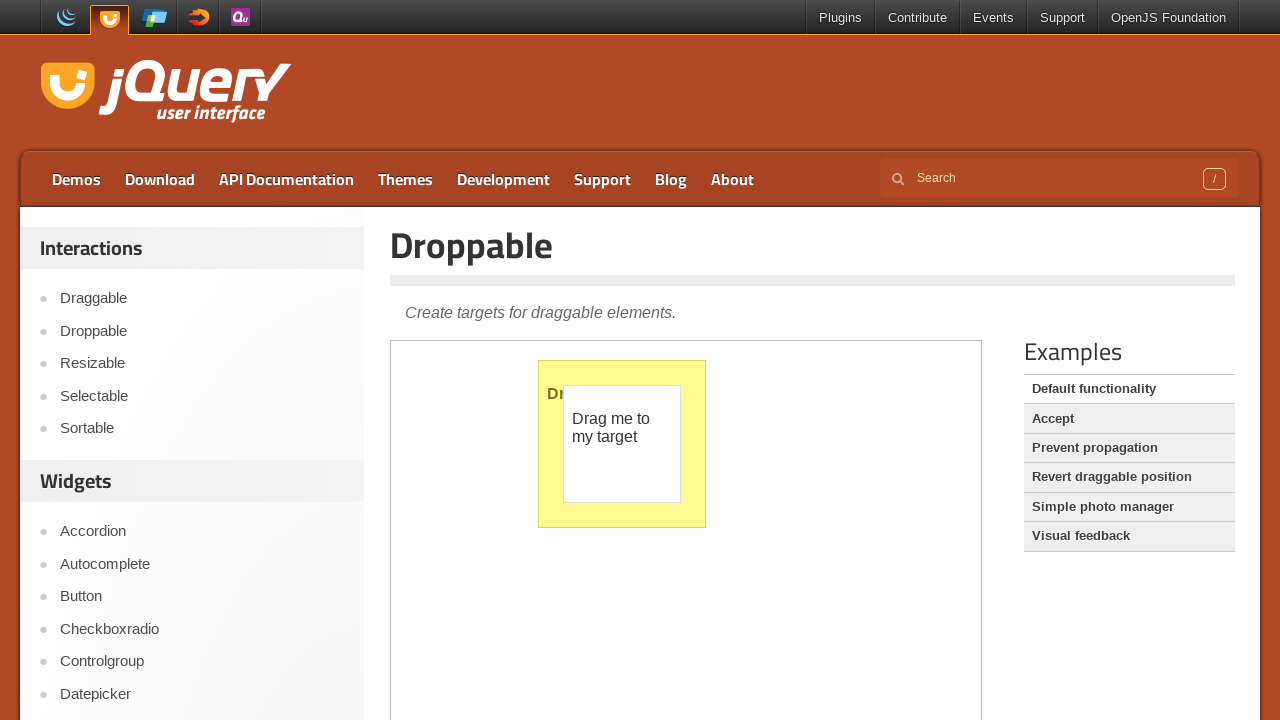